Tests a slow calculator web application by performing a simple addition (2 + 3 = 5) and waiting for the spinner to disappear before verifying the result

Starting URL: https://bonigarcia.dev/selenium-webdriver-java/slow-calculator.html

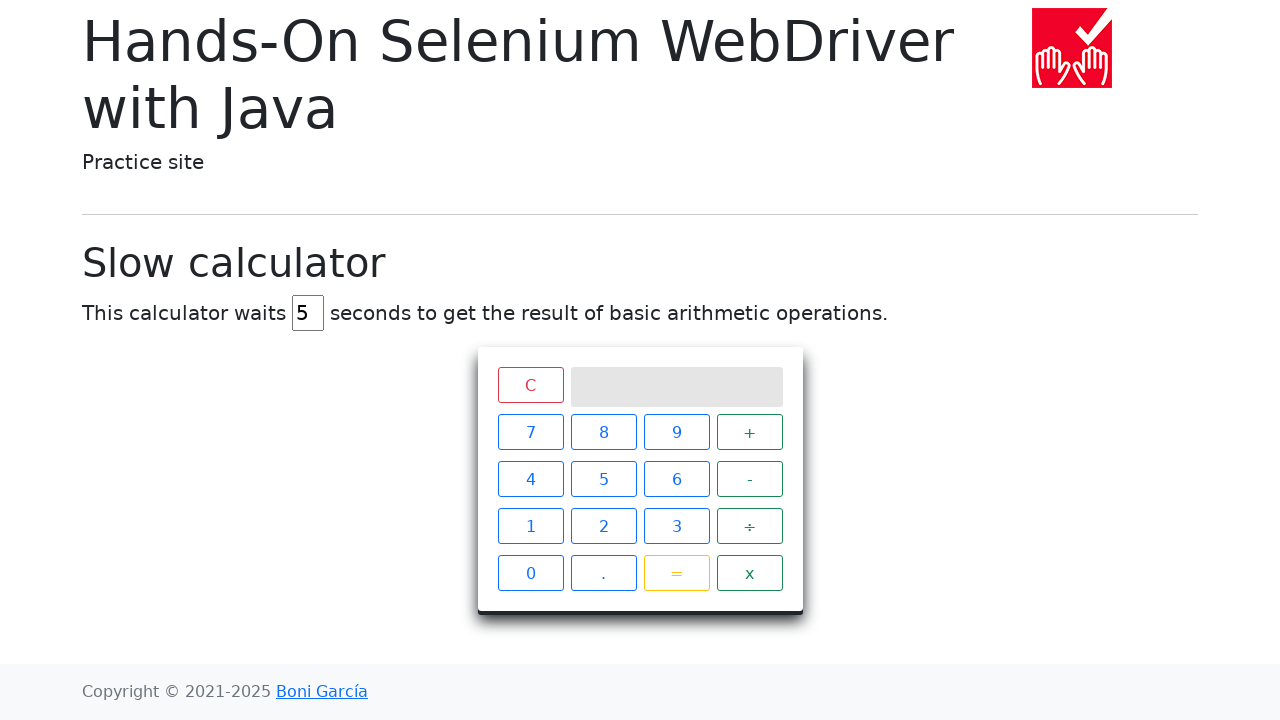

Clicked number 2 on calculator at (604, 526) on xpath=//span[text()='2']
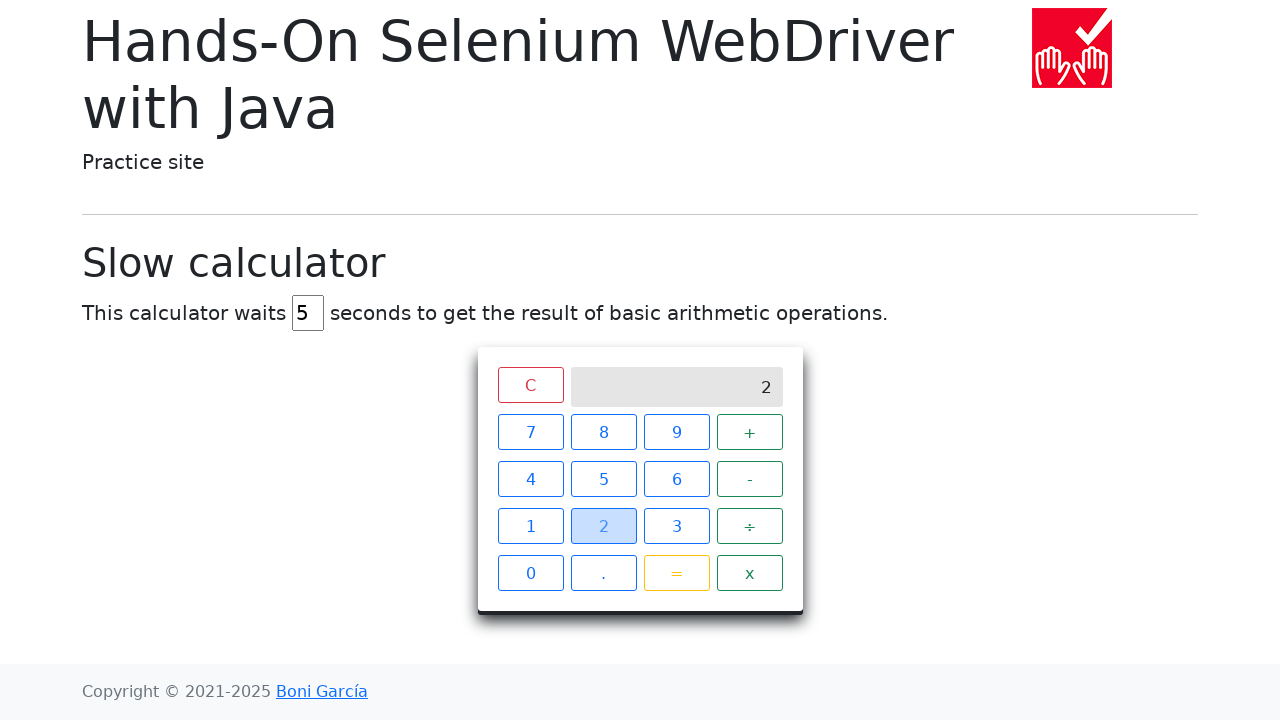

Clicked plus operator at (750, 432) on xpath=//span[text()='+']
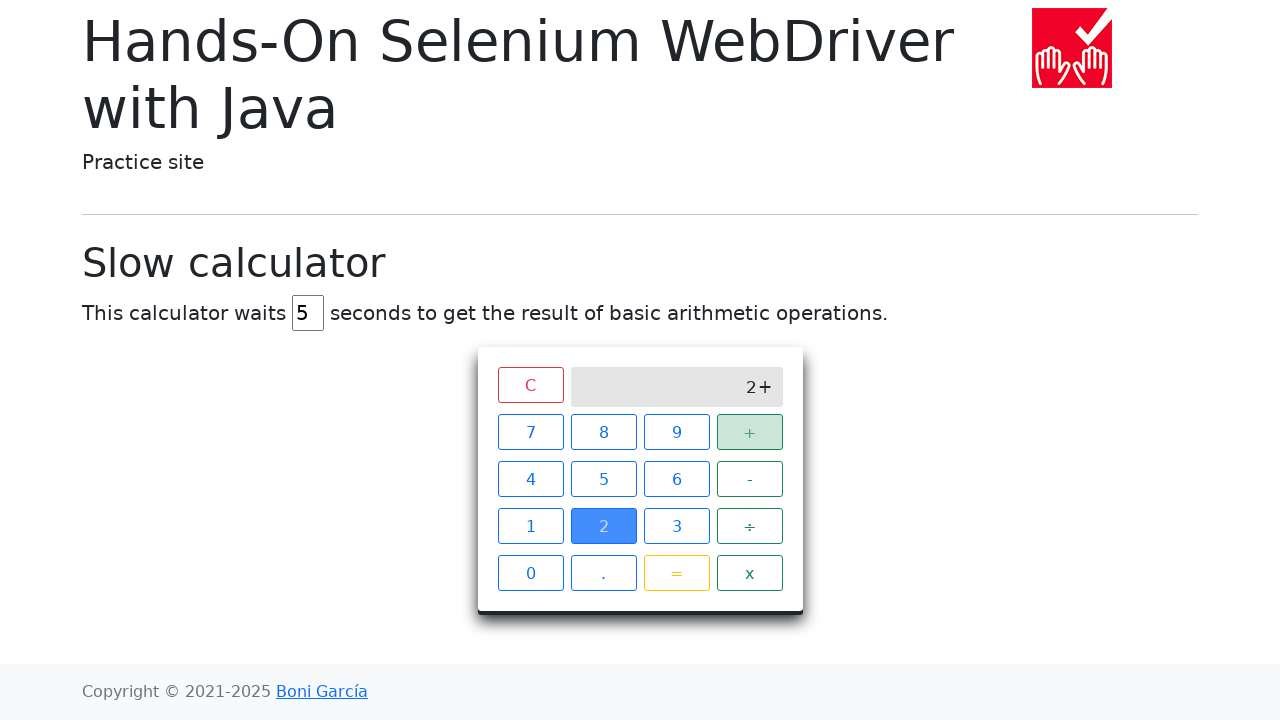

Clicked number 3 on calculator at (676, 526) on xpath=//span[text()='3']
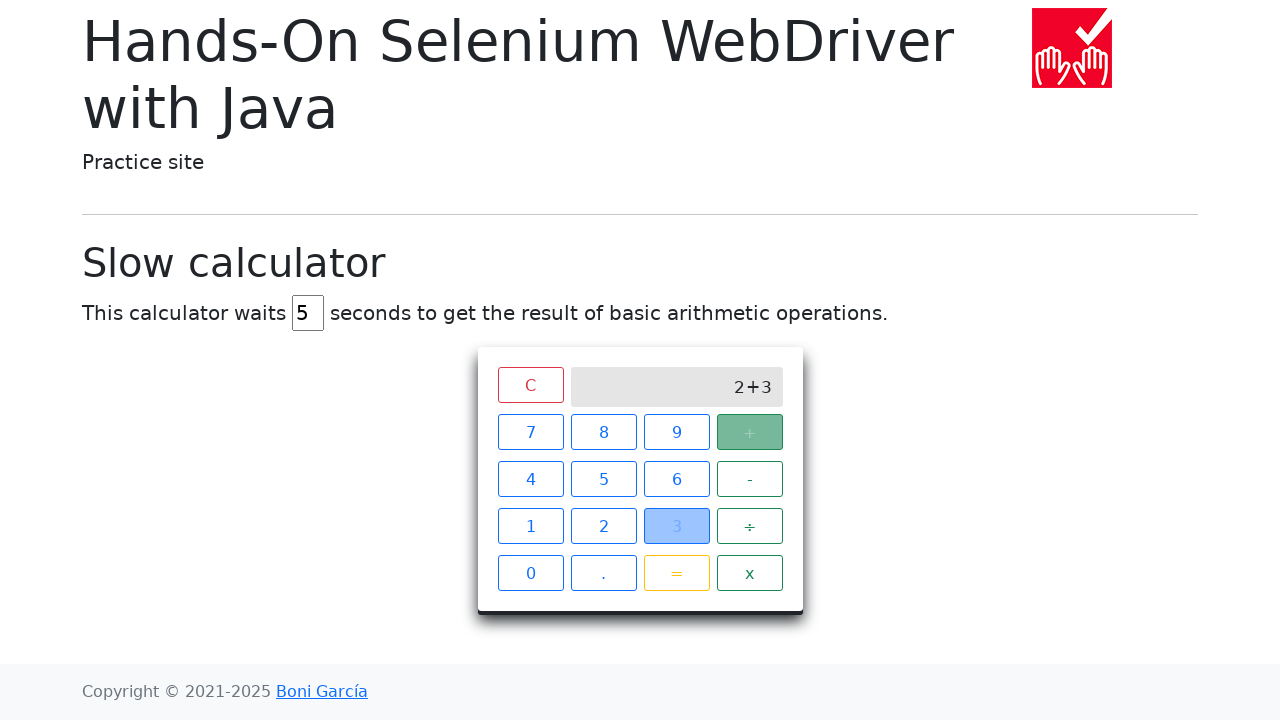

Clicked equals button to perform calculation at (676, 573) on xpath=//span[text()='=']
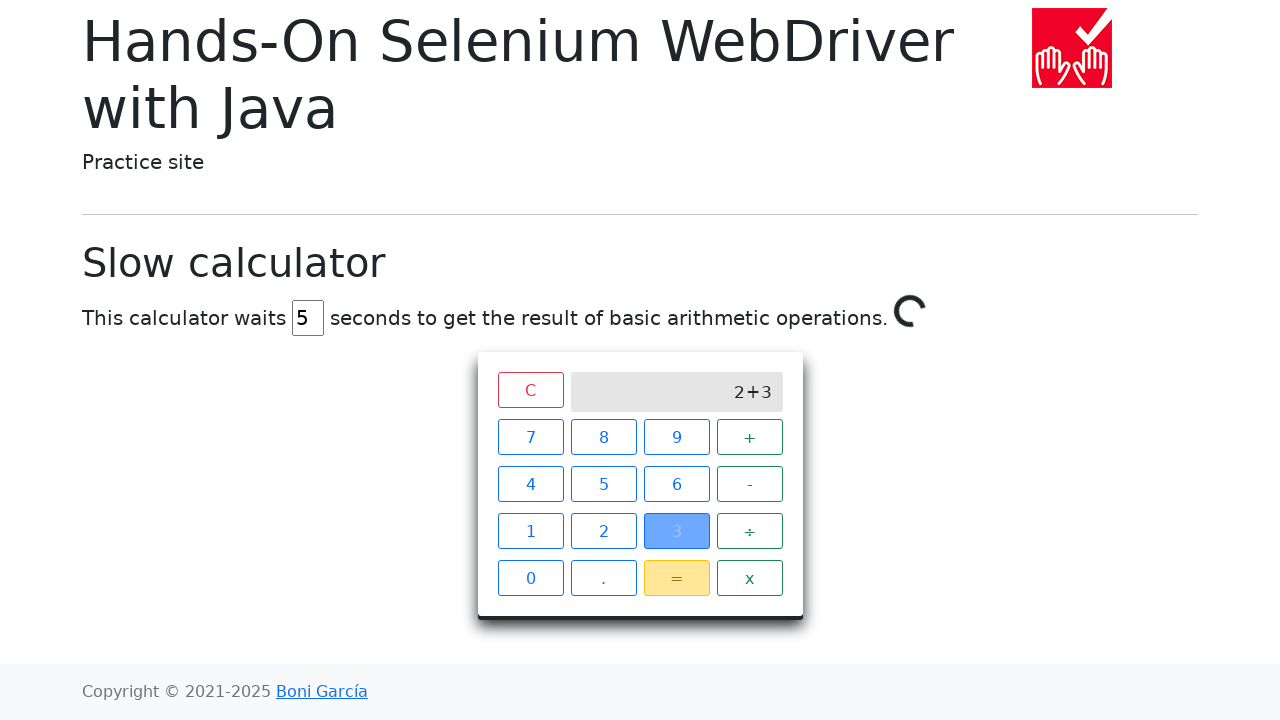

Spinner disappeared - calculation completed
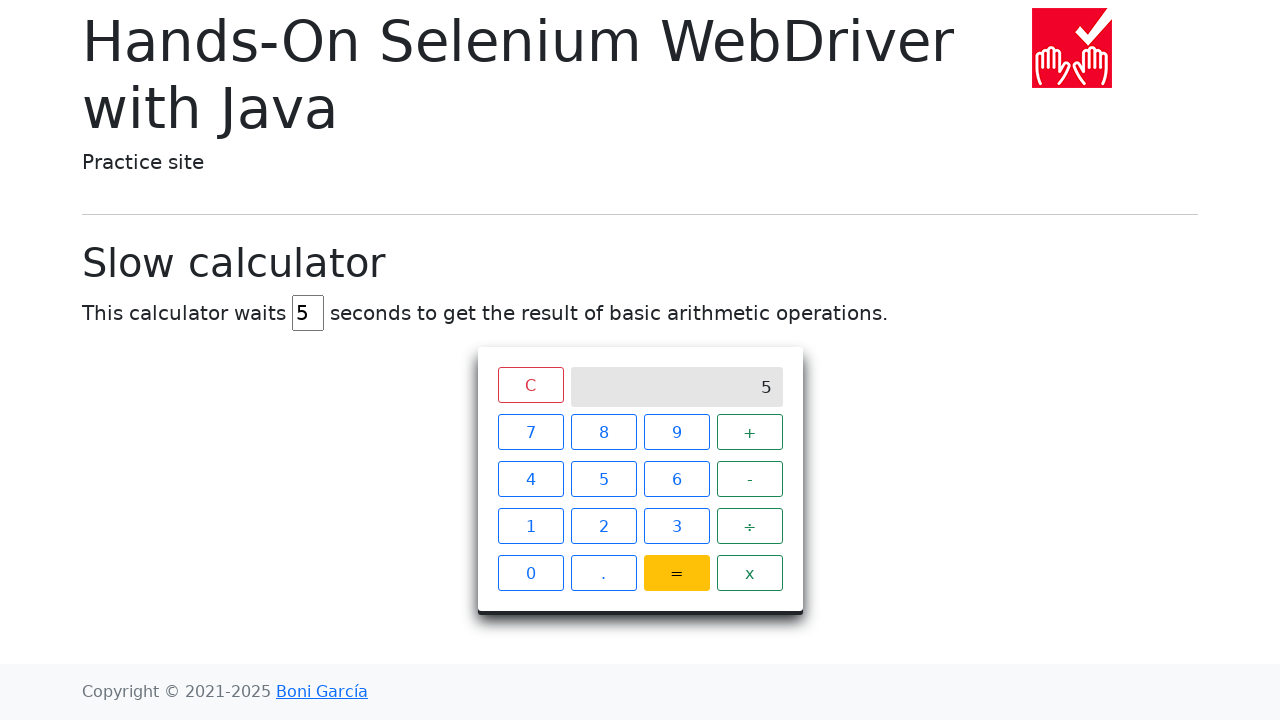

Retrieved result from calculator screen: '5'
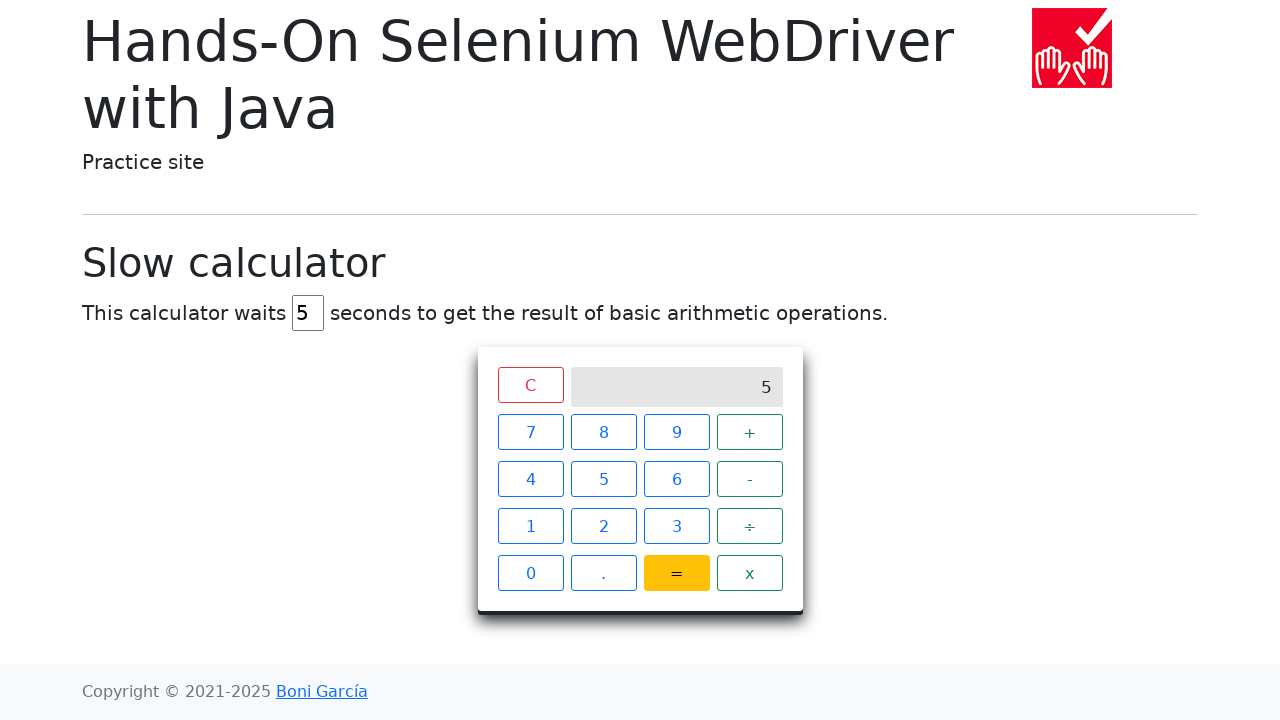

Verified result is correct: 2 + 3 = 5
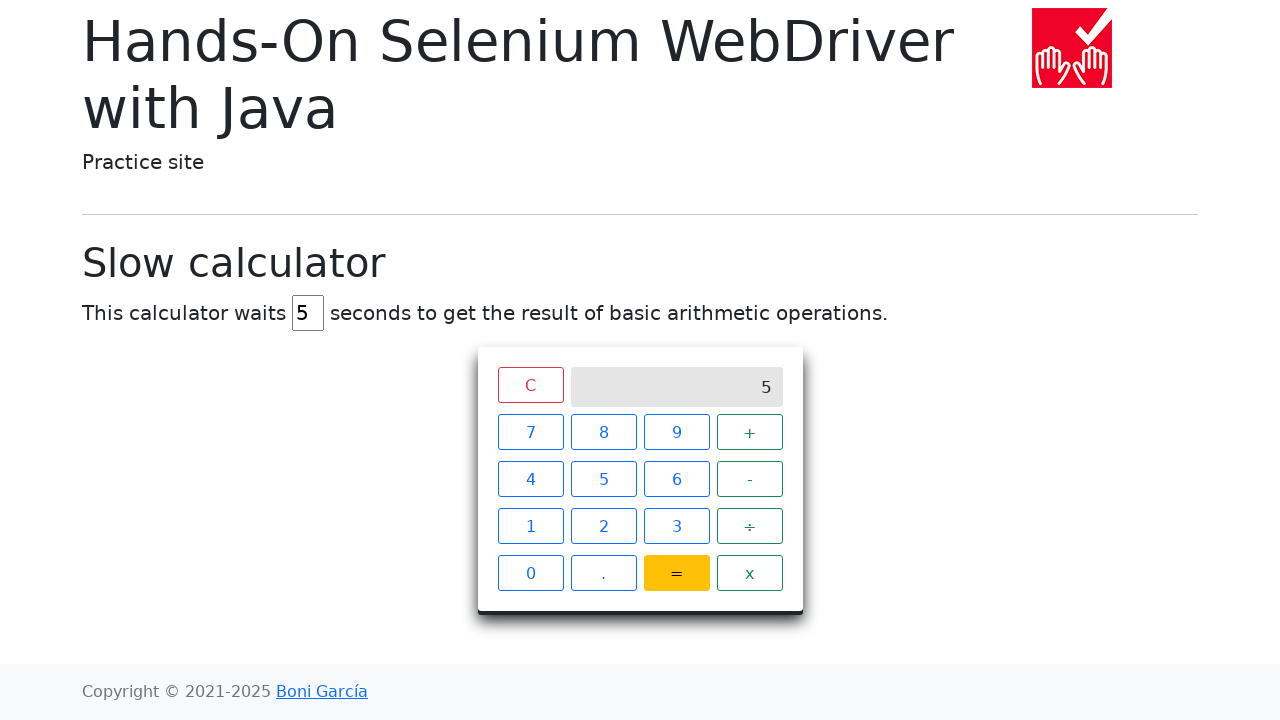

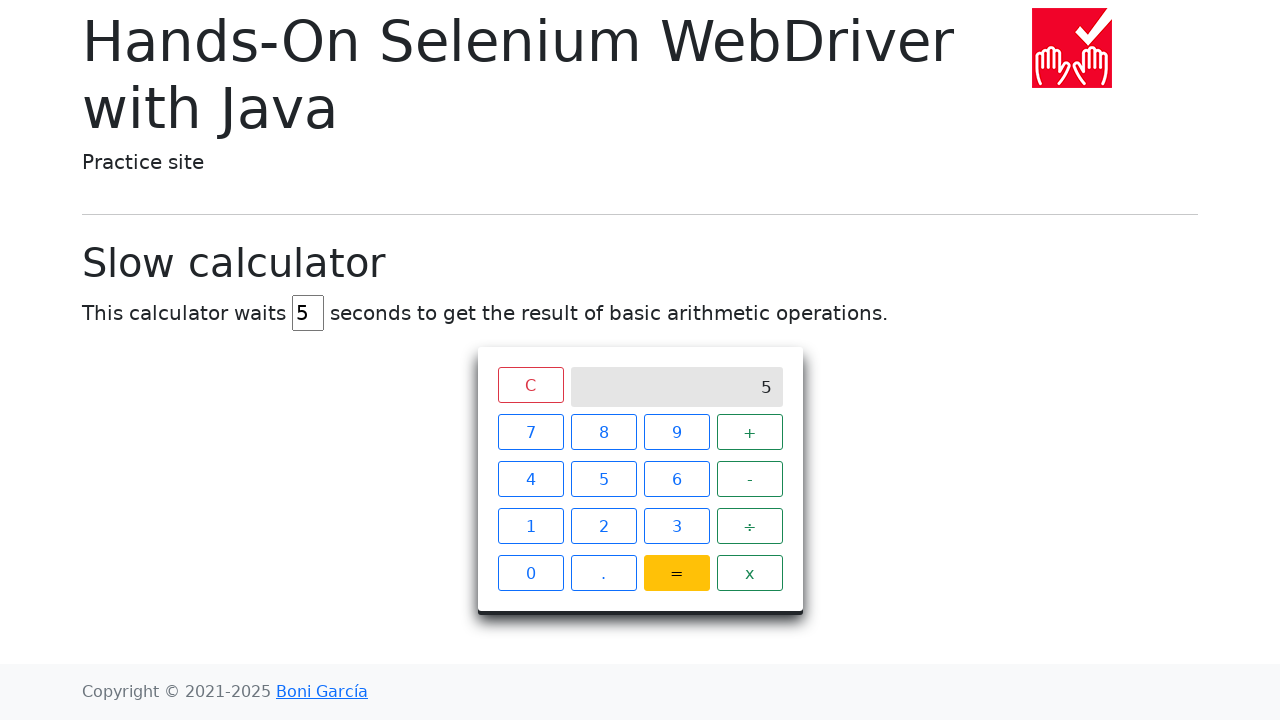